Tests form interaction on omayo.blogspot.com by typing text into an input field, double-clicking to select it, copying the text, then clicking a prompt button and pasting the copied text.

Starting URL: https://omayo.blogspot.com

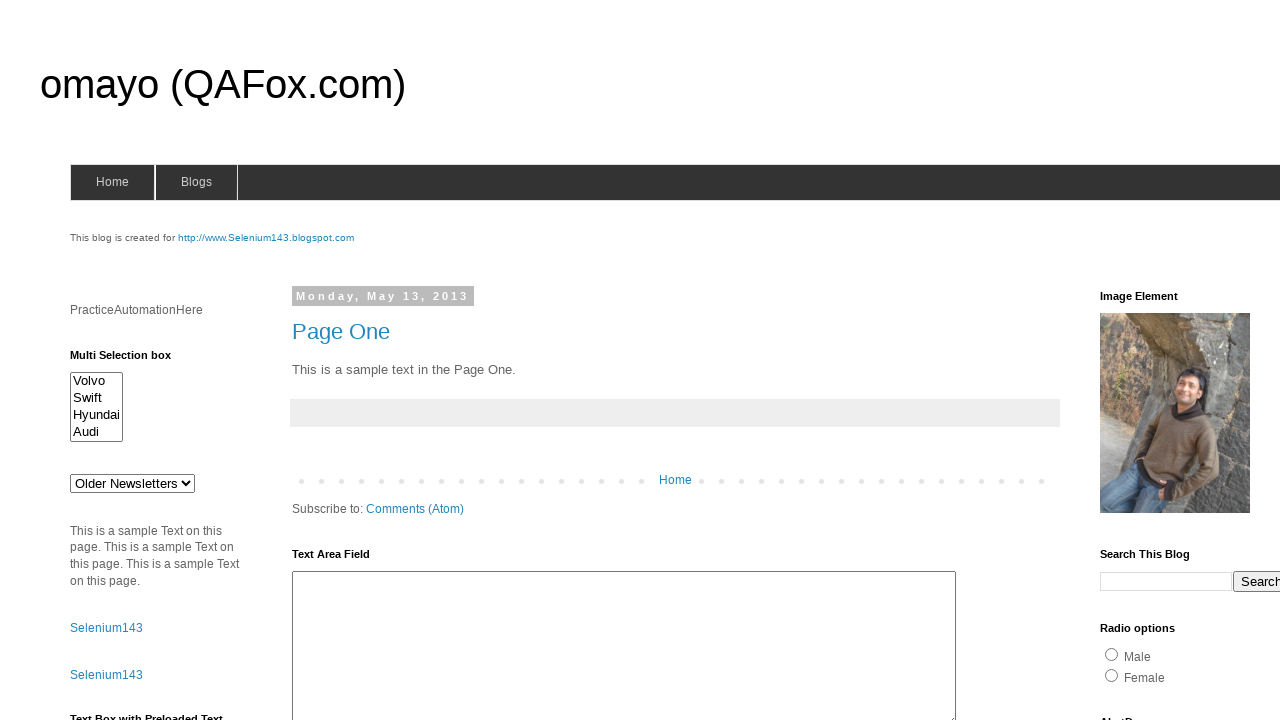

Filled form input field with 'automation' on (//form[@name='form1']/input)[1]
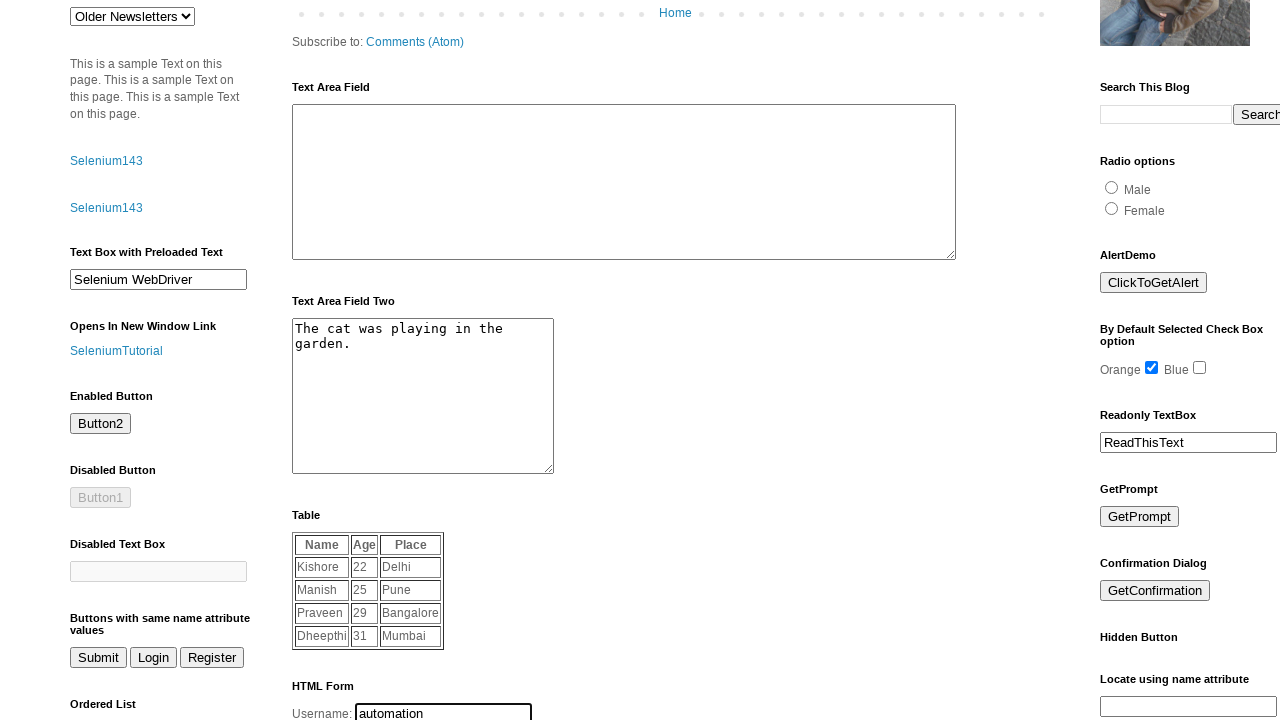

Double-clicked input field to select text at (444, 710) on (//form[@name='form1']/input)[1]
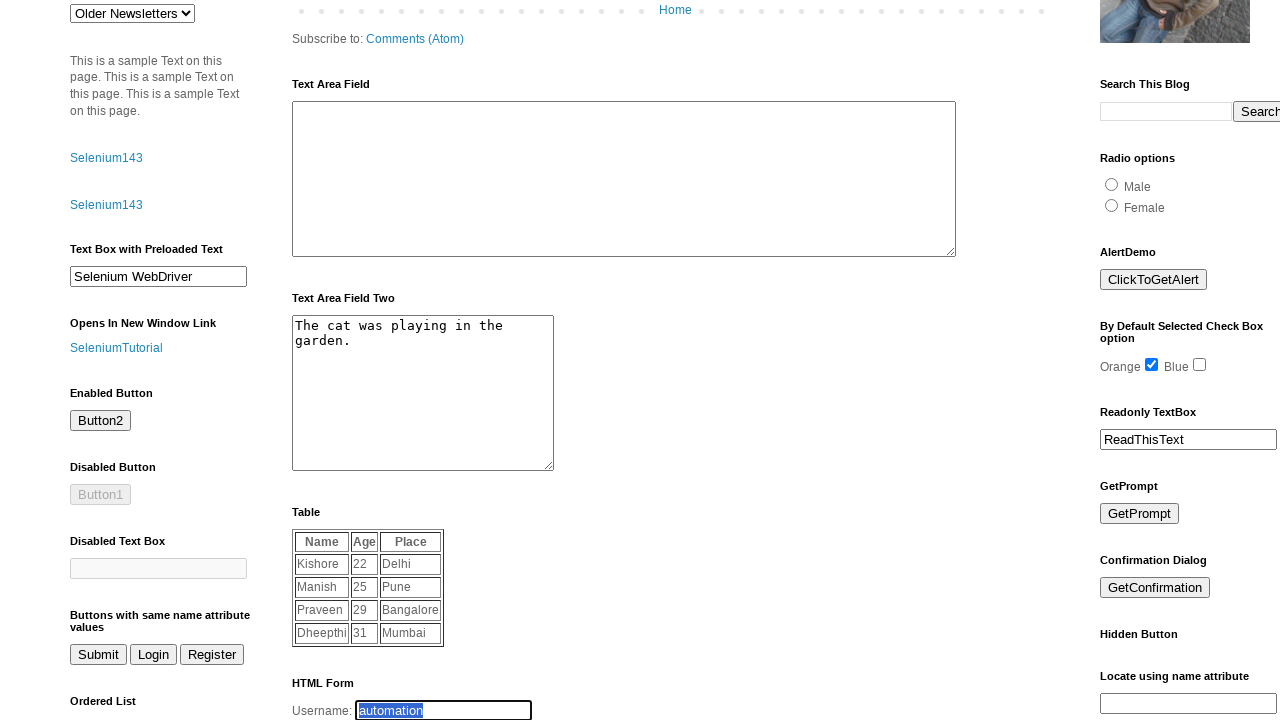

Copied selected text to clipboard using Ctrl+C
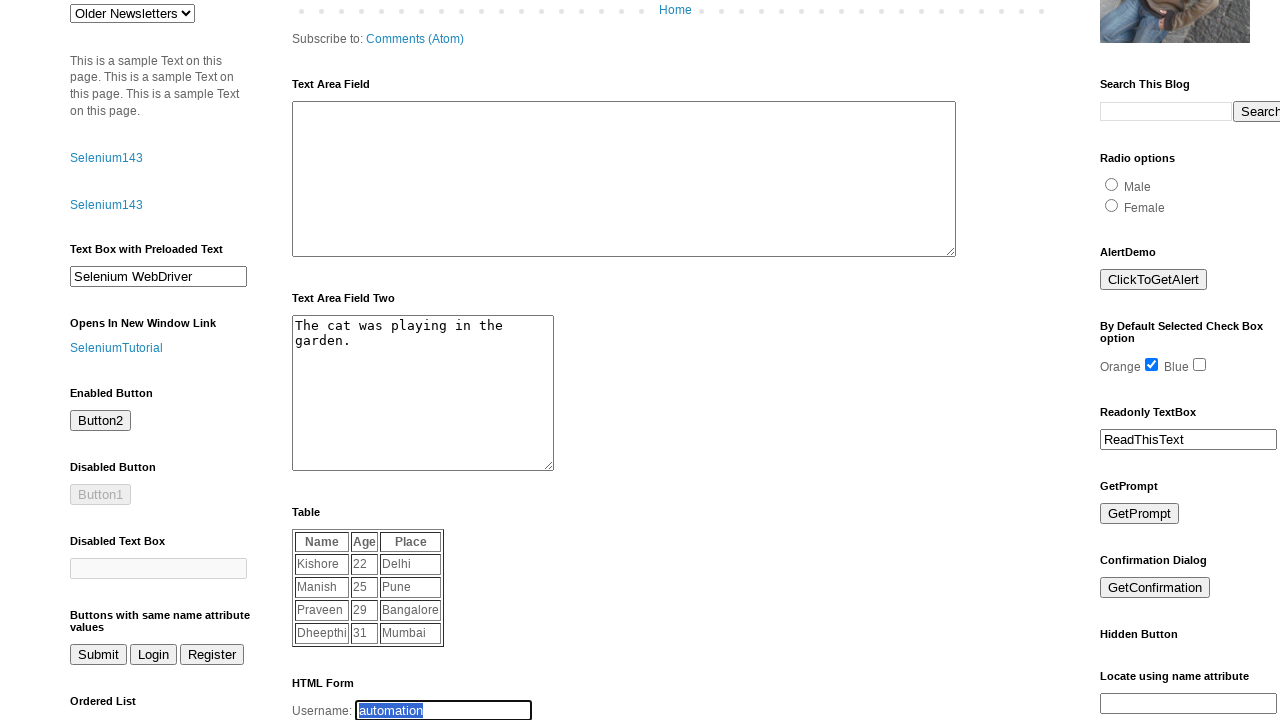

Waited 1 second for clipboard operation to complete
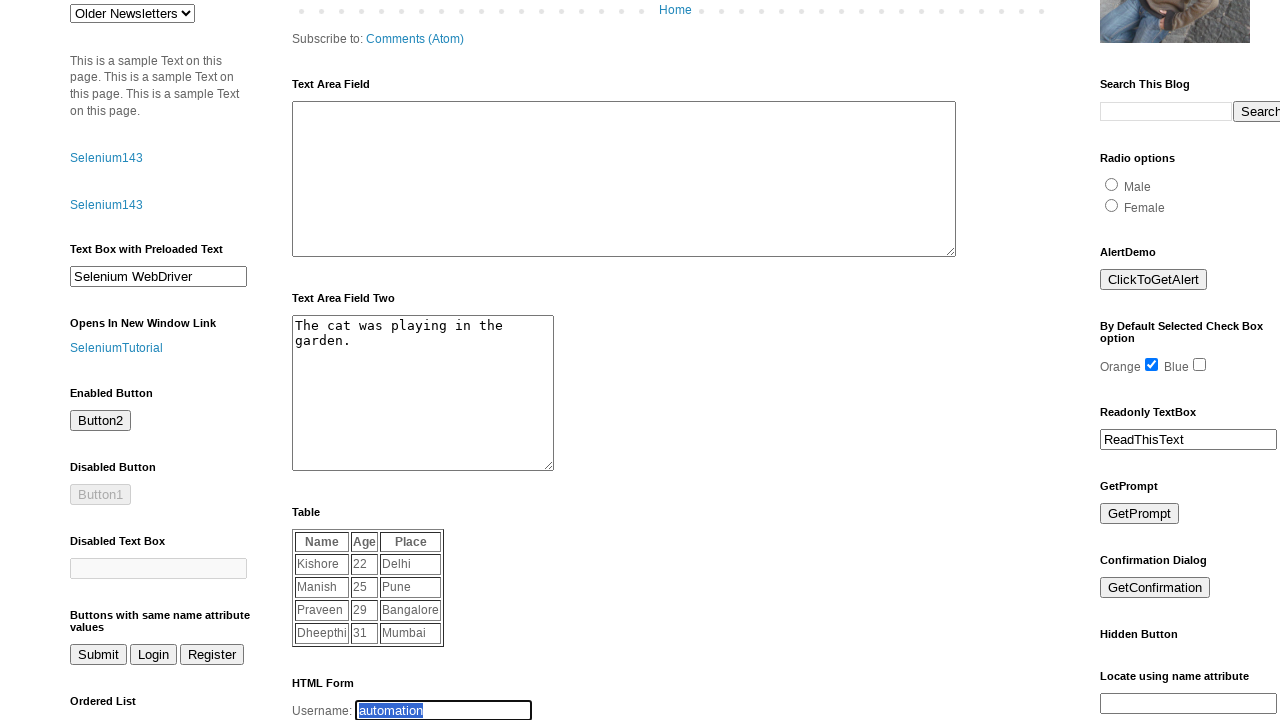

Clicked the prompt button at (1140, 514) on #prompt
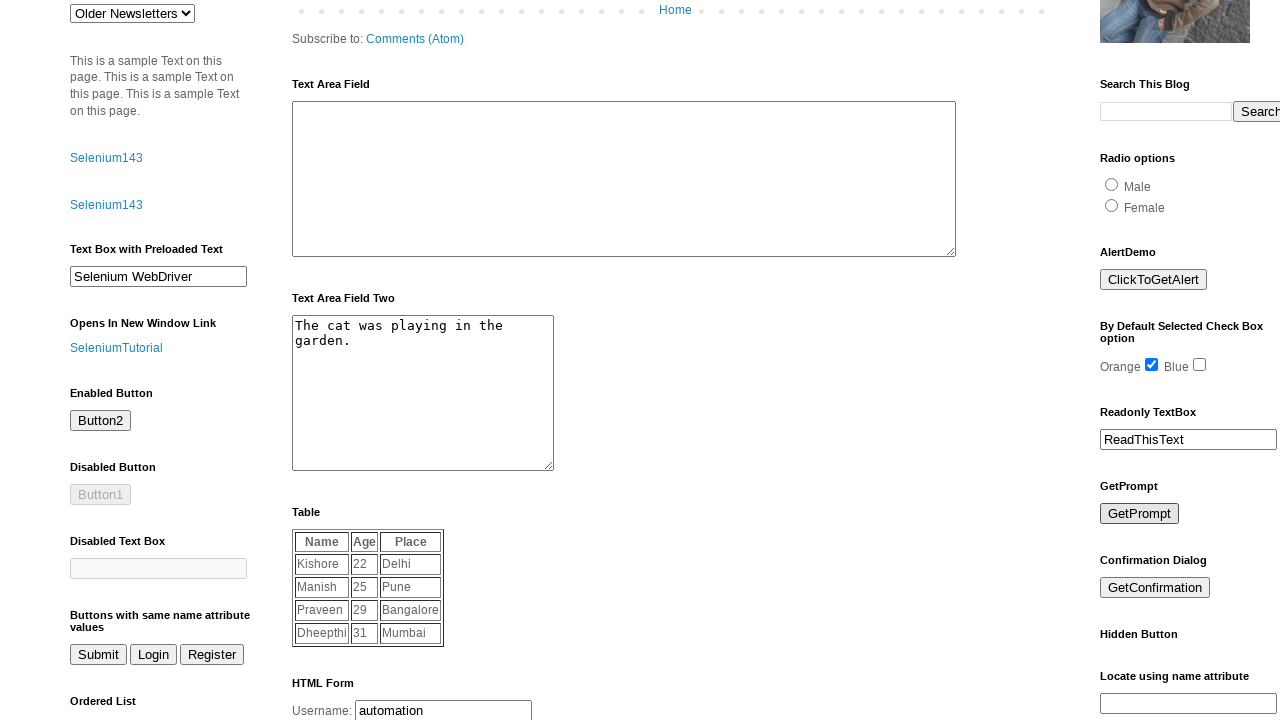

Waited 1 second for prompt dialog to appear
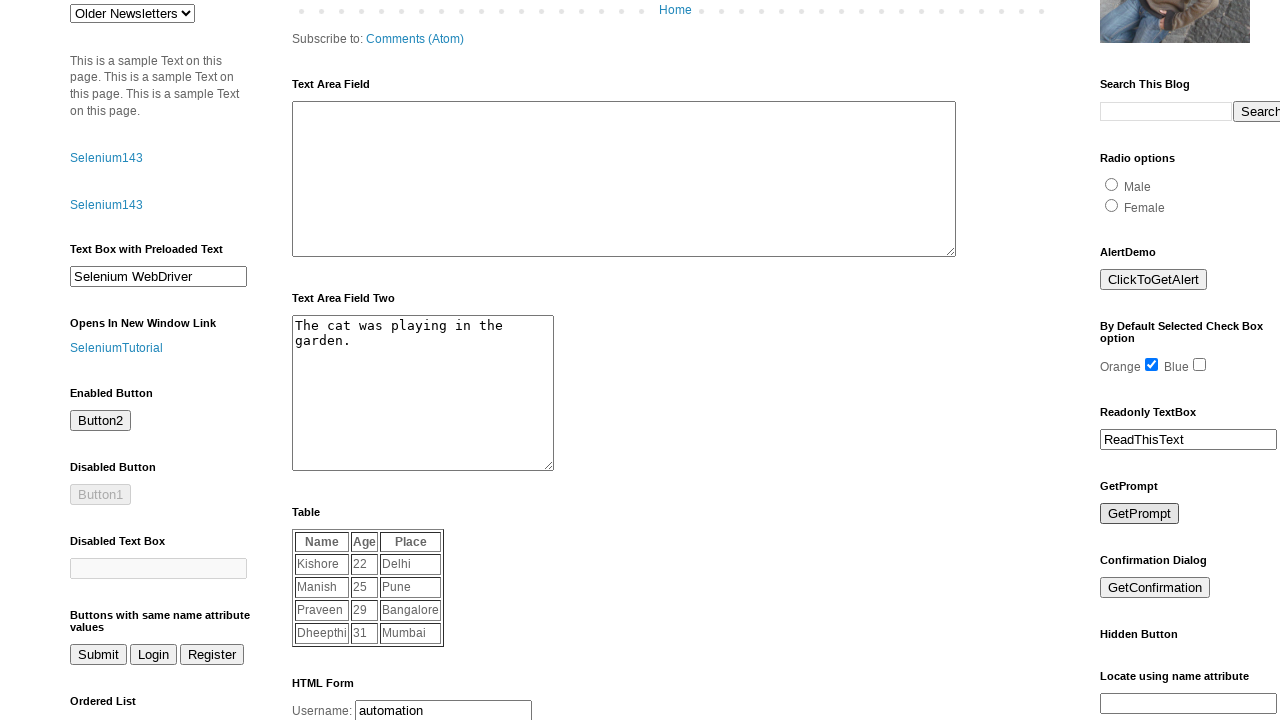

Set up dialog handler to accept prompt with 'automation'
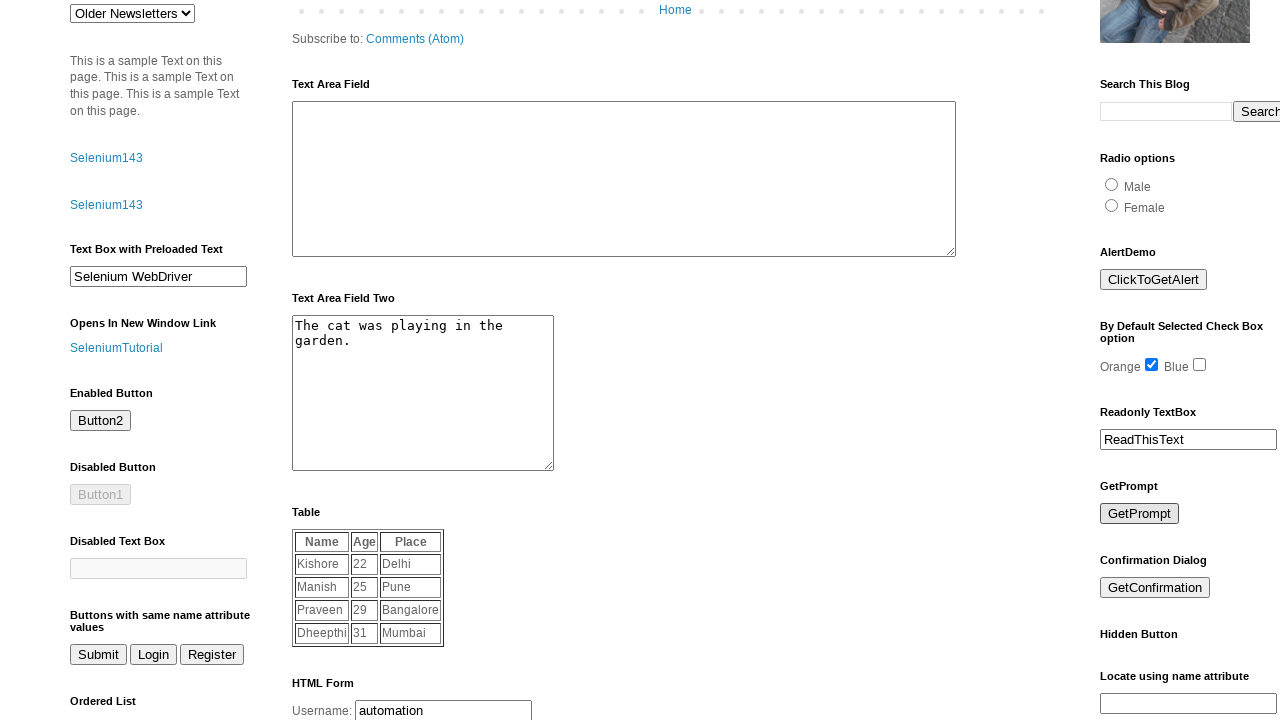

Clicked prompt button again to trigger dialog with handler at (1140, 514) on #prompt
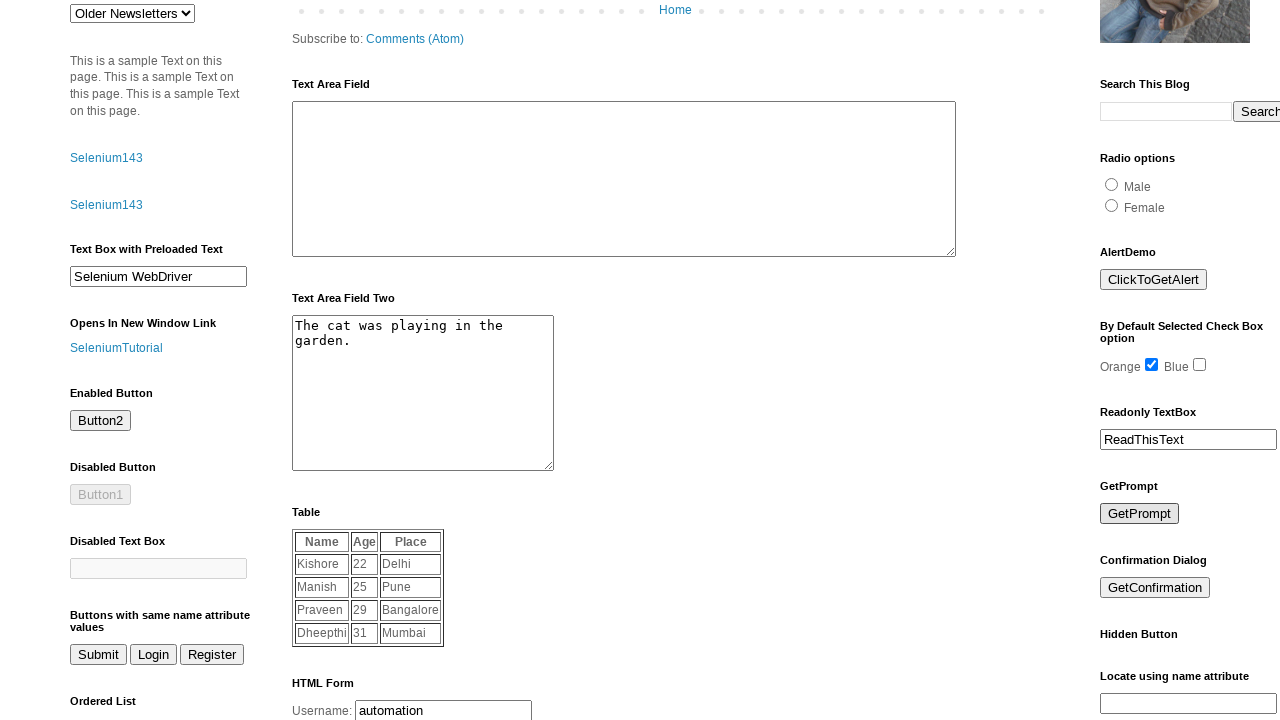

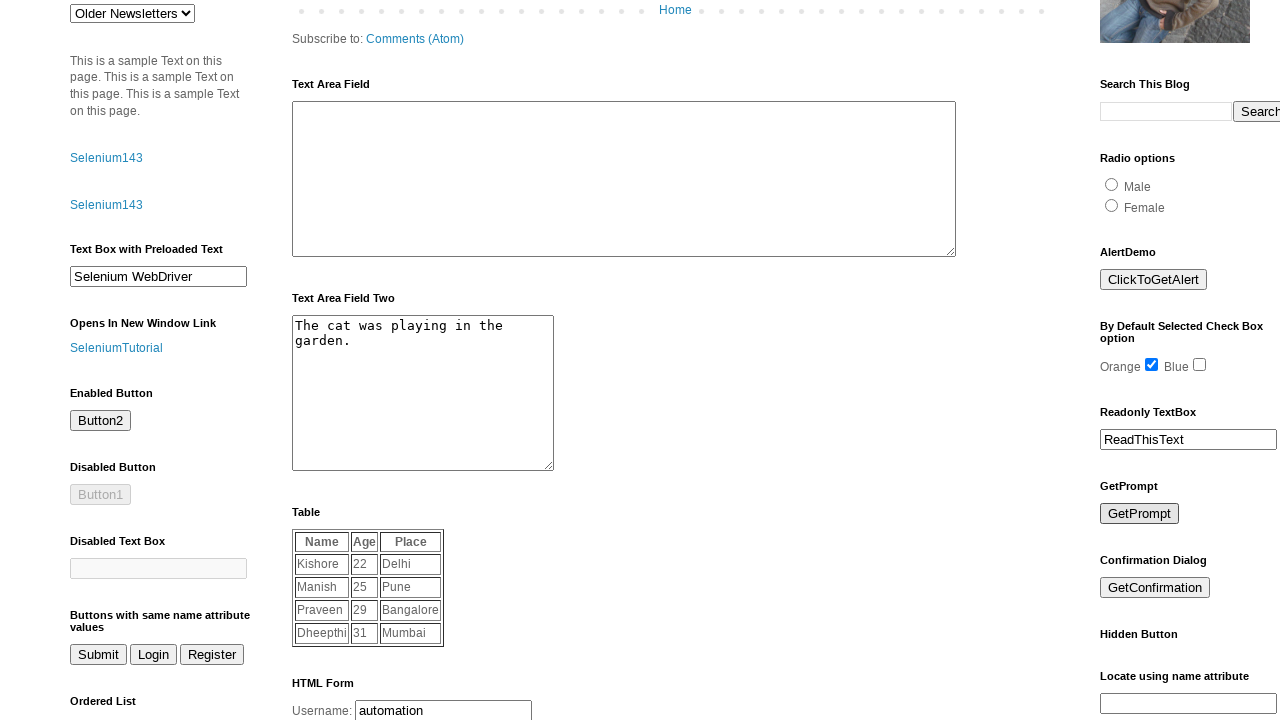